Tests dropdown selection functionality on the DemoQA select menu page by locating and interacting with a select element

Starting URL: https://demoqa.com/select-menu

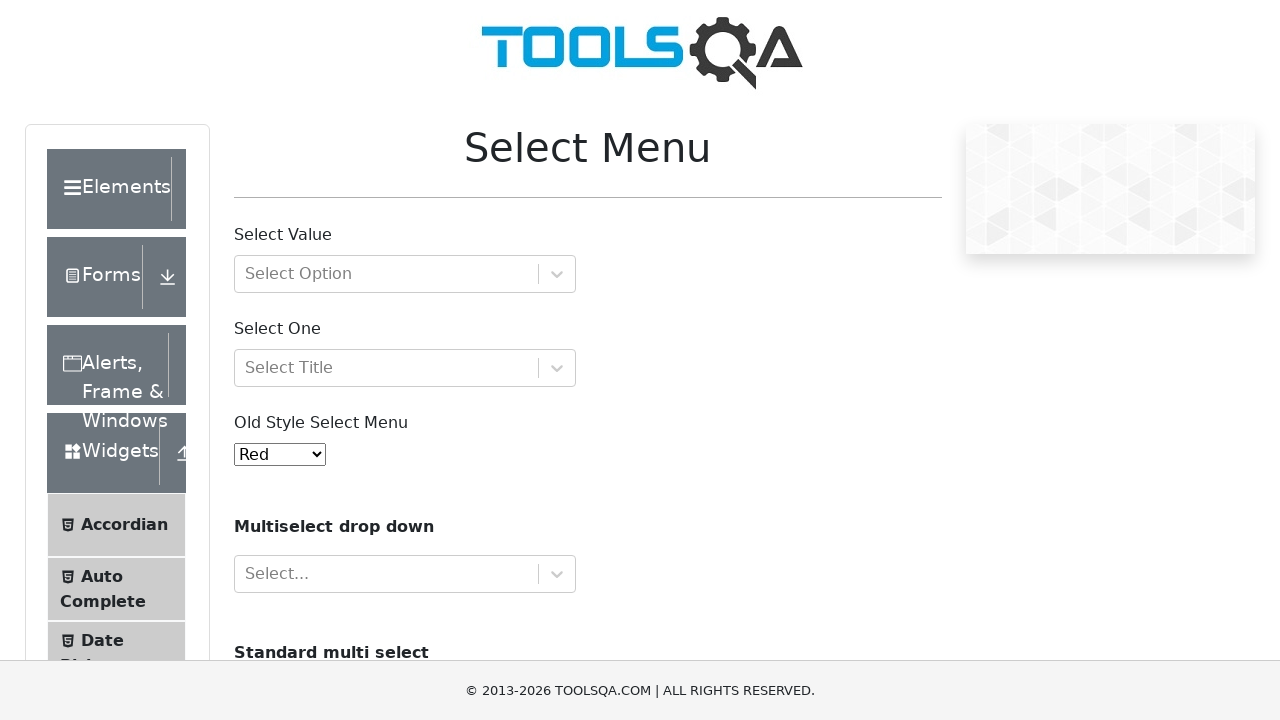

Located the select element with ID 'oldSelectMenu'
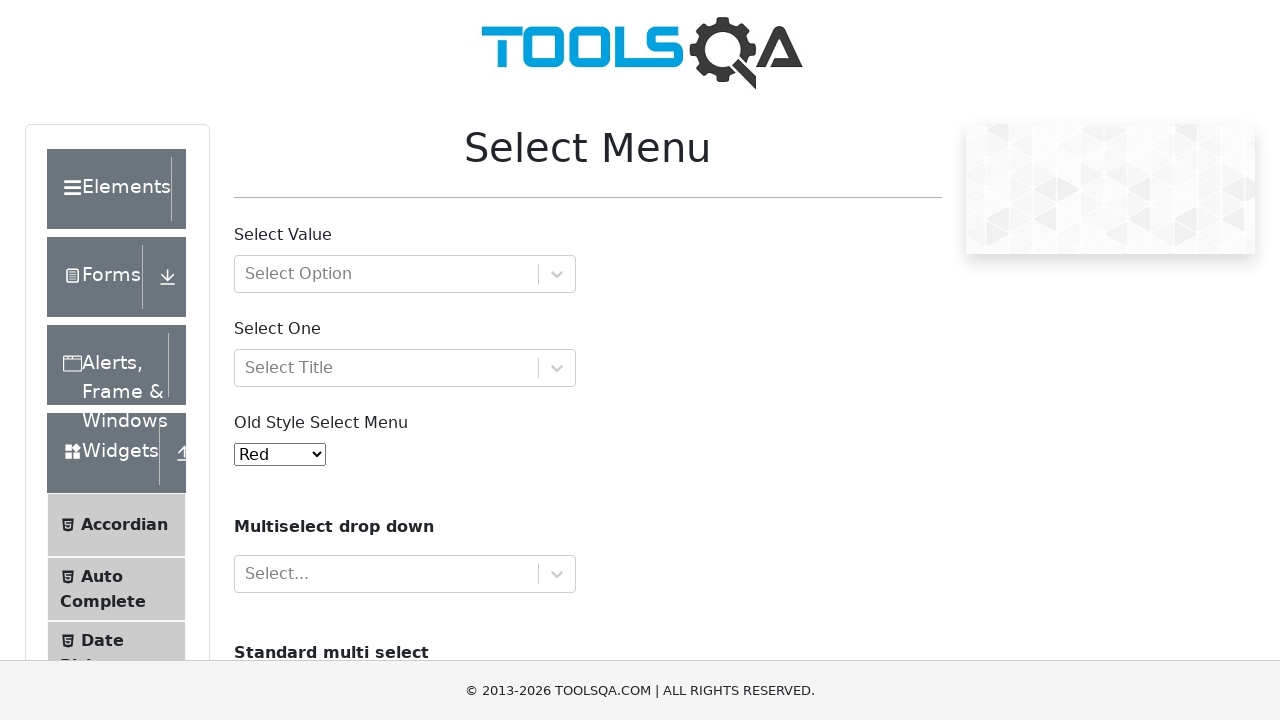

Selected option at index 1 from the dropdown menu on #oldSelectMenu
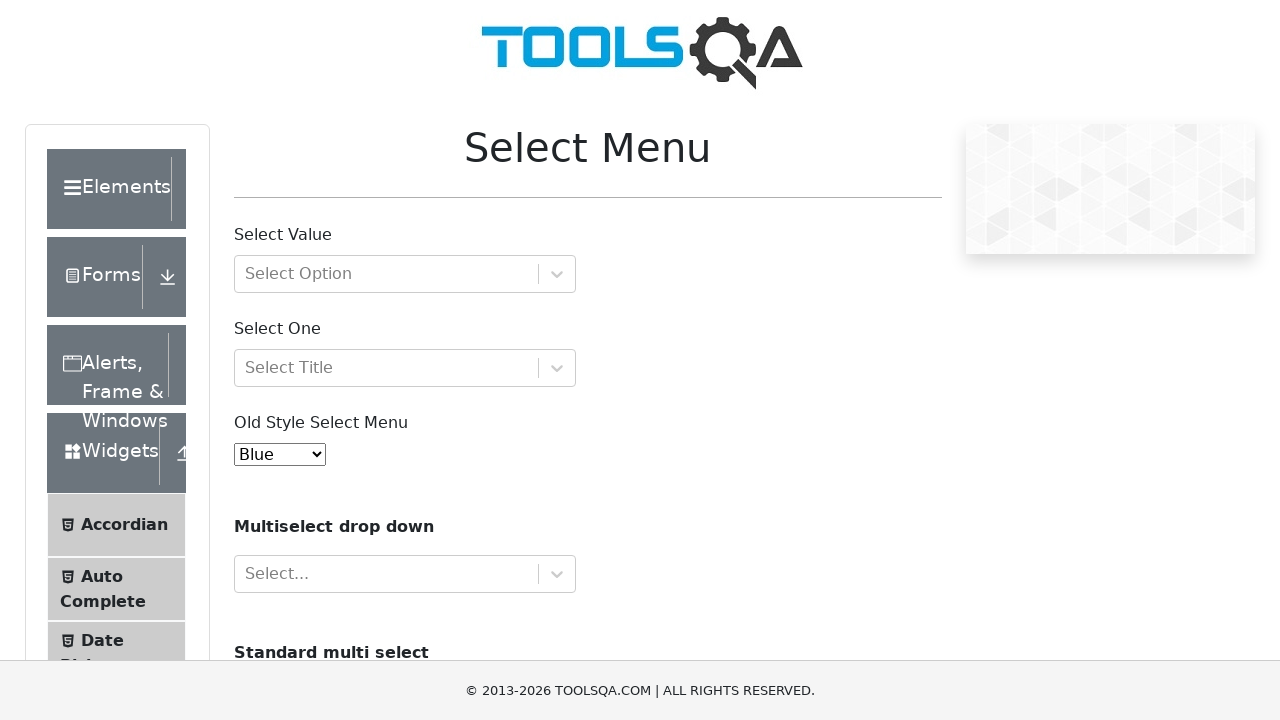

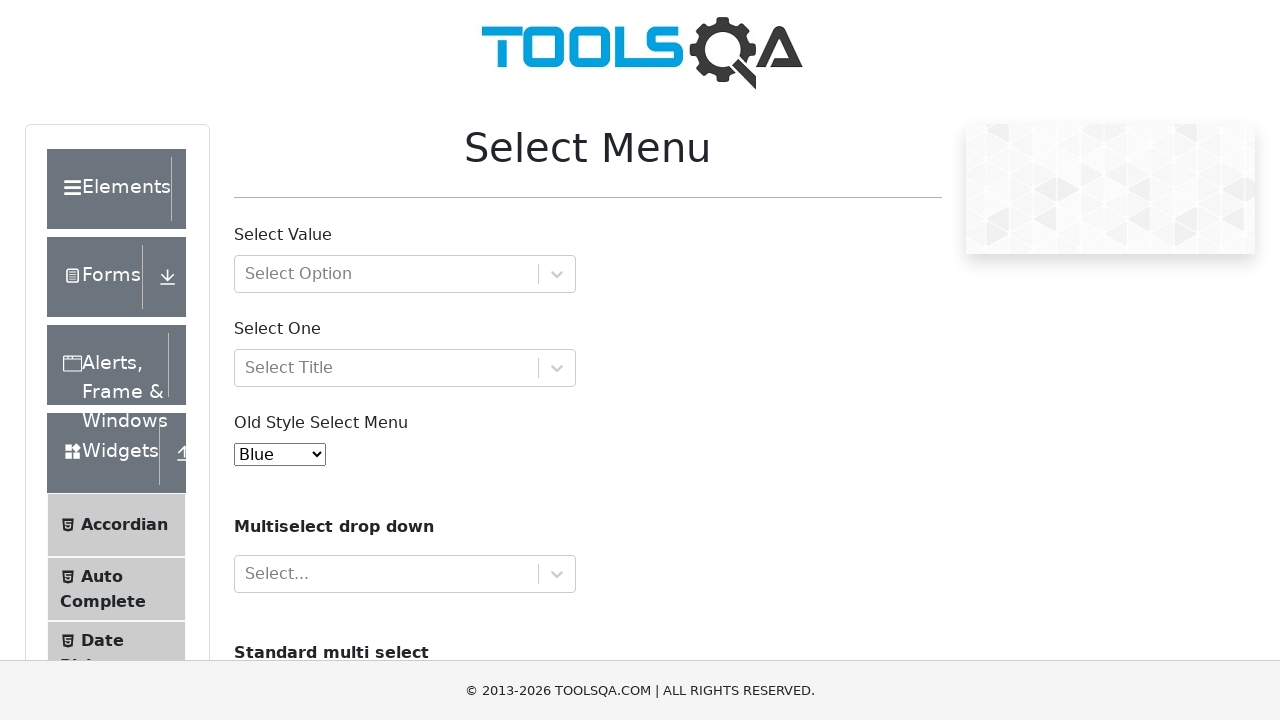